Tests prompt JavaScript alert by clicking the Prompt Alert button, entering a custom message, and accepting it

Starting URL: https://v1.training-support.net/selenium/javascript-alerts

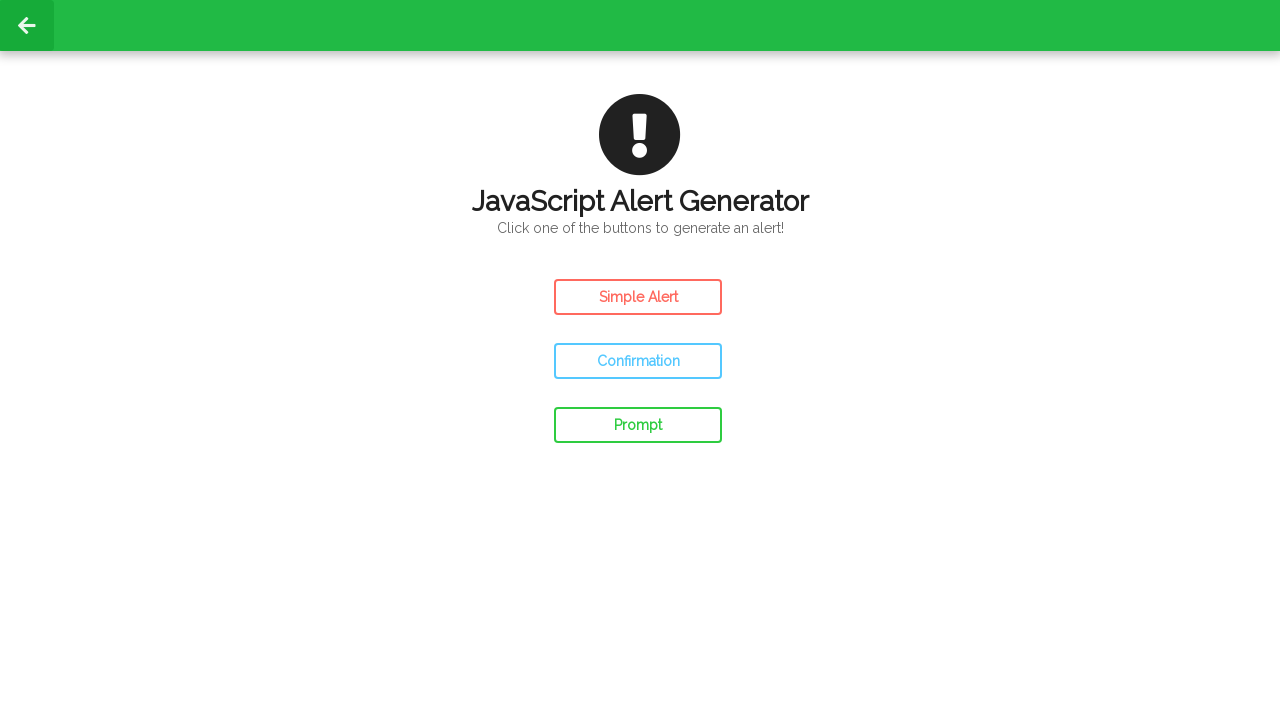

Set up dialog handler to accept prompt with 'Custom Test Message'
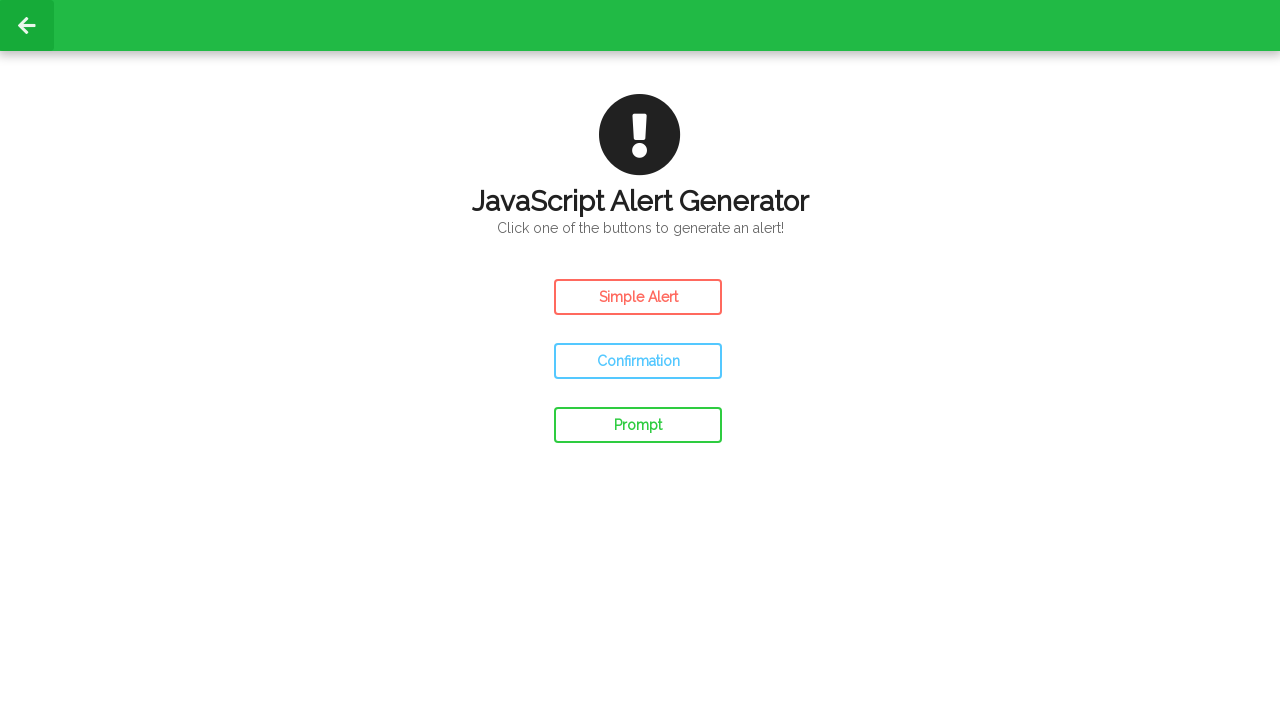

Clicked the Prompt Alert button at (638, 425) on #prompt
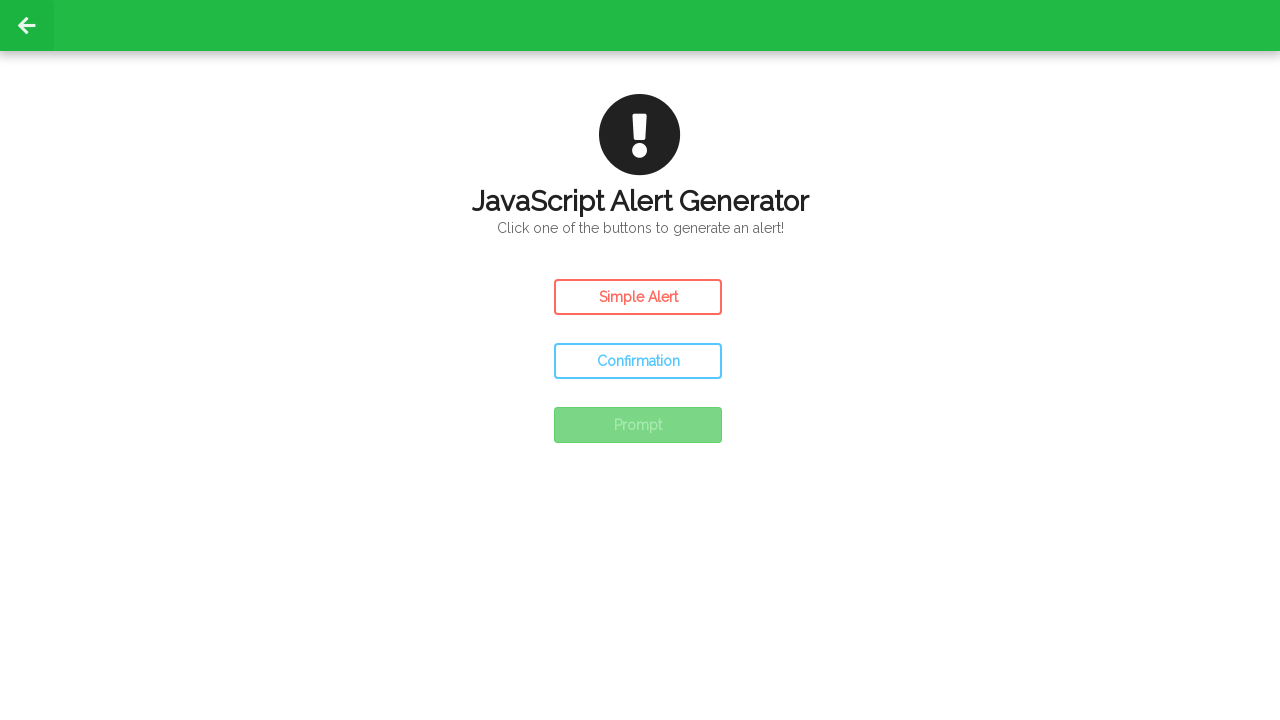

Waited for prompt alert to be processed
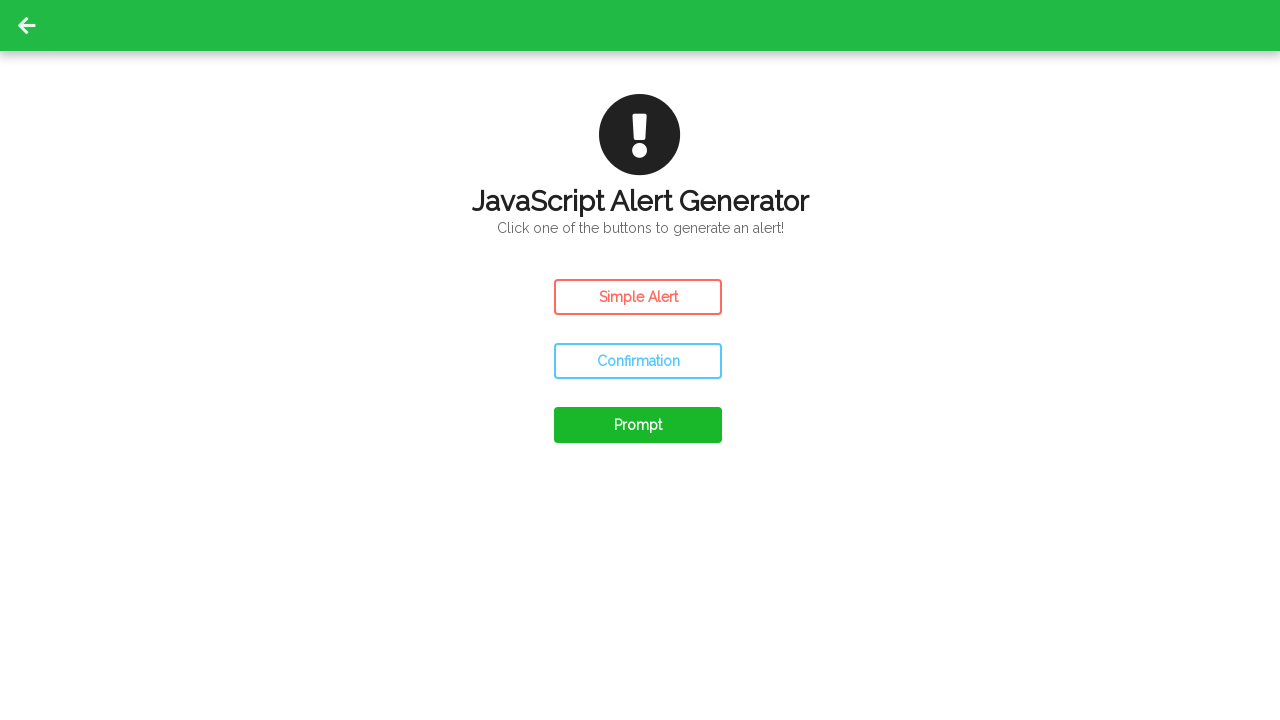

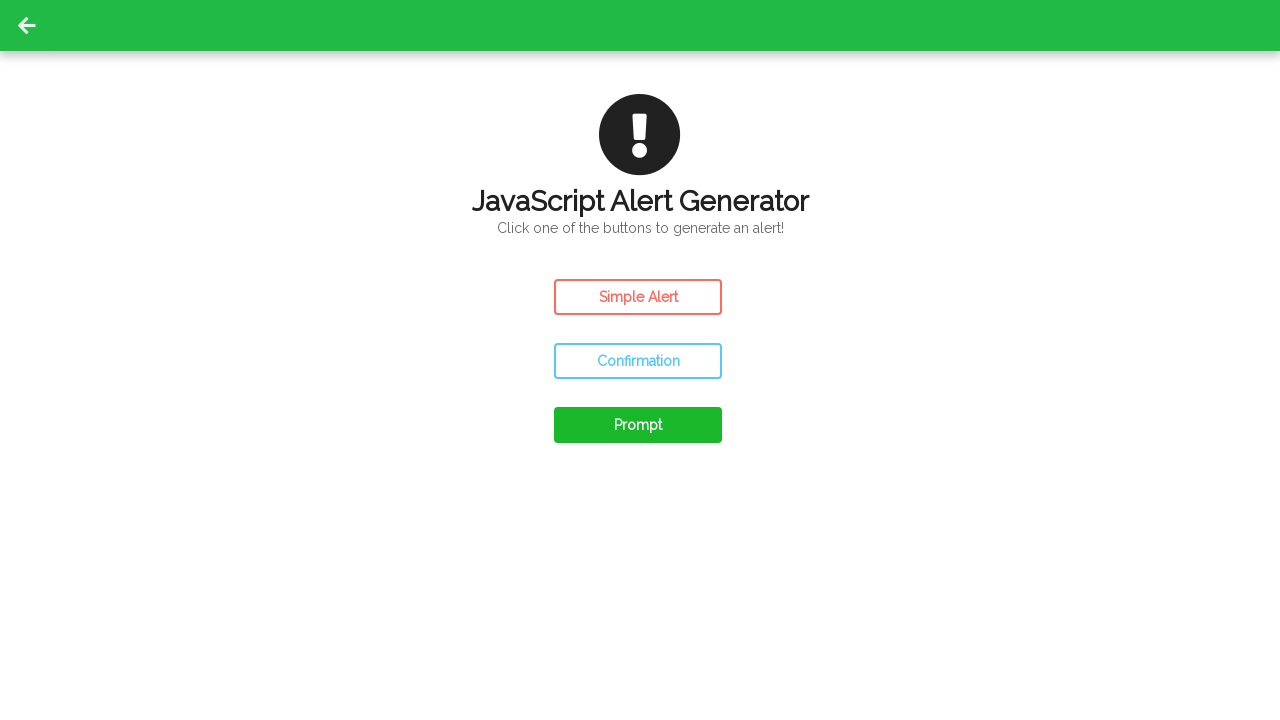